Tests keyboard input by clicking on a text field, entering text, clearing it, entering new text, and clicking a button

Starting URL: https://formy-project.herokuapp.com/keypress

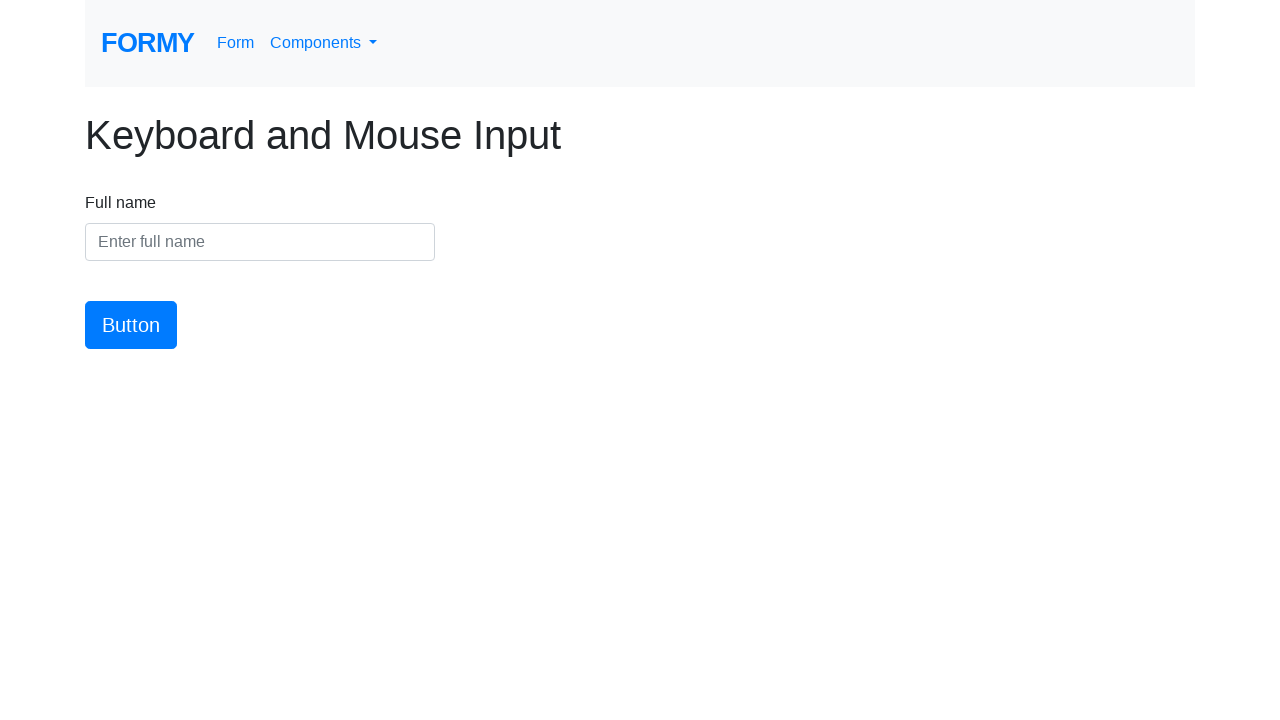

Clicked on the name input field at (260, 242) on #name
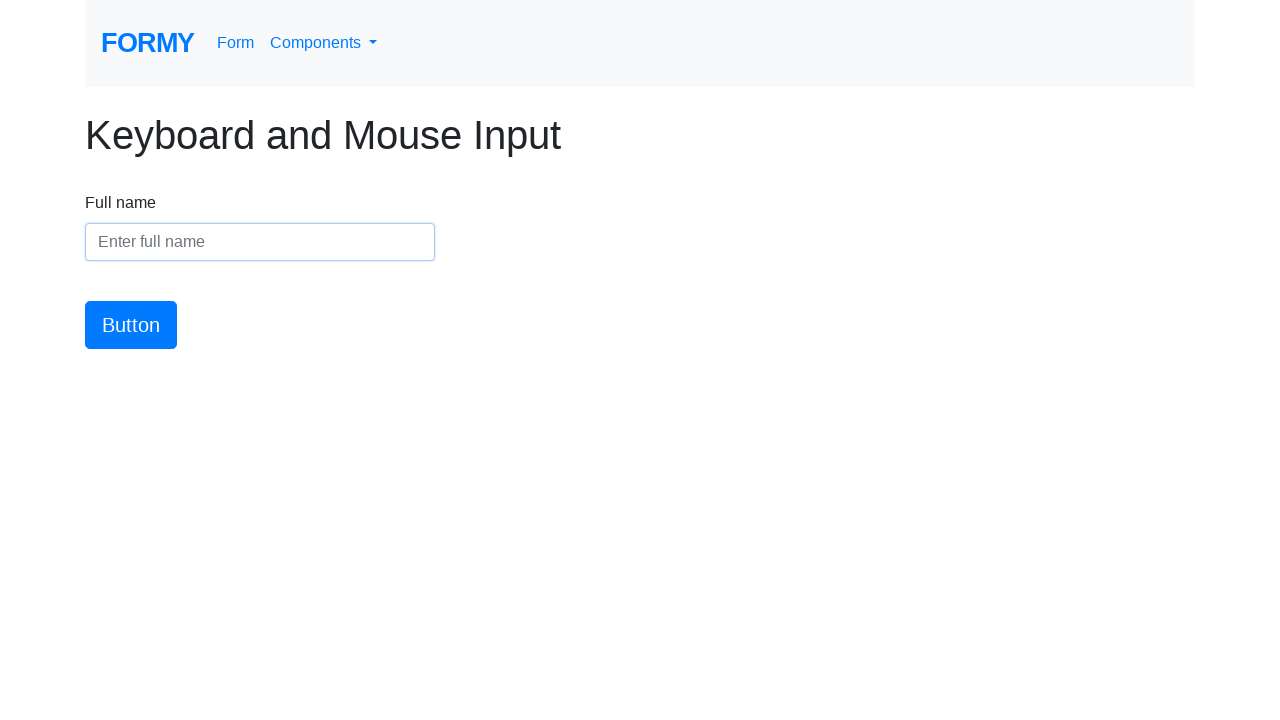

Entered initial text 'Doe, John' in name field on #name
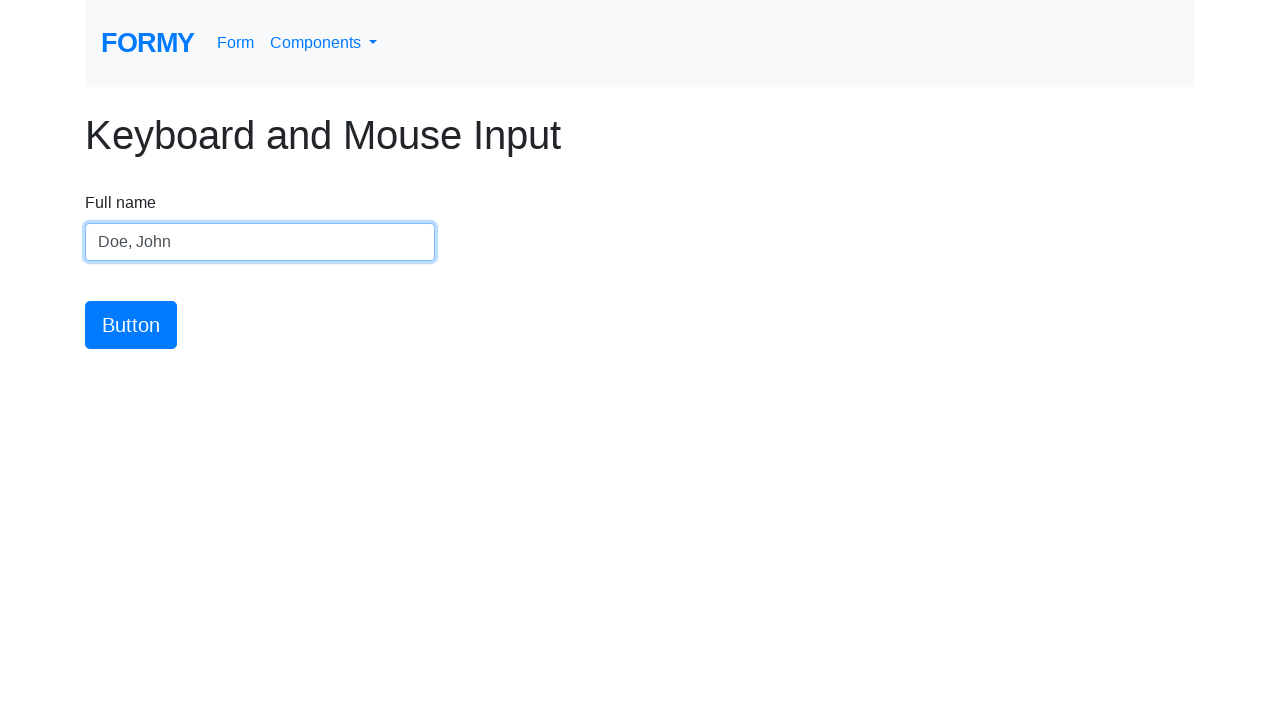

Cleared the name input field on #name
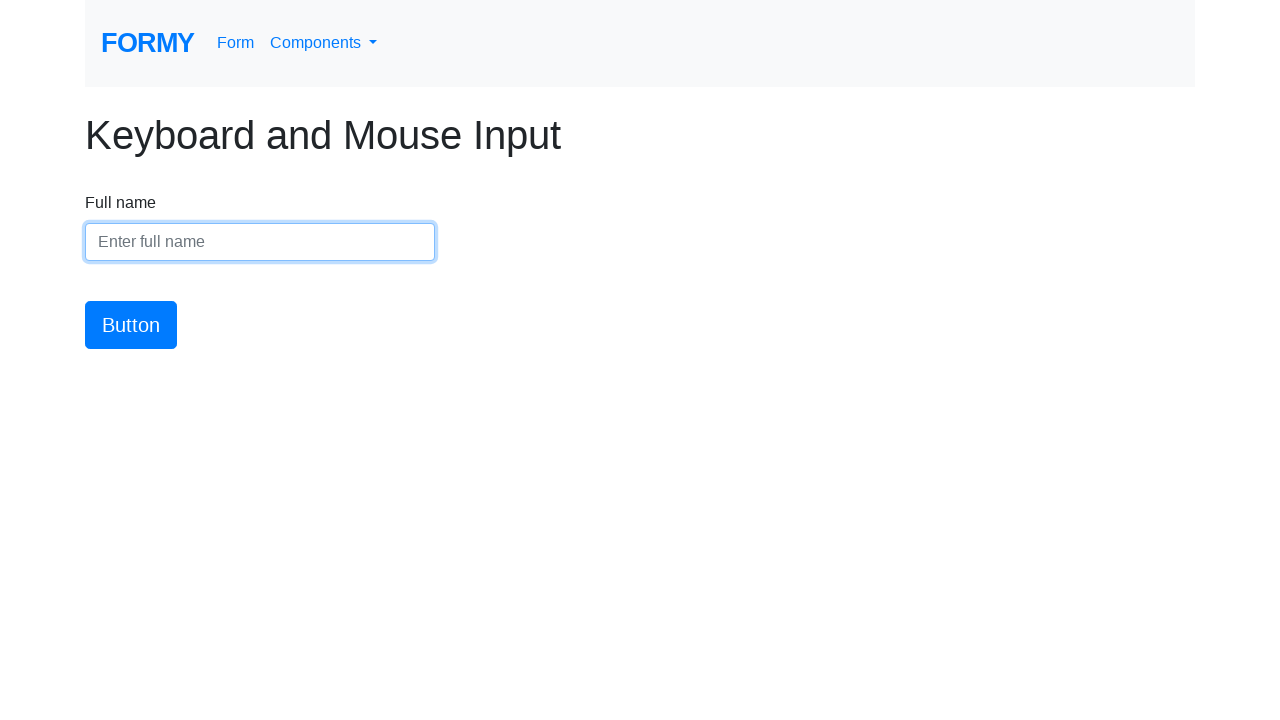

Entered new text 'John Doe' in name field on #name
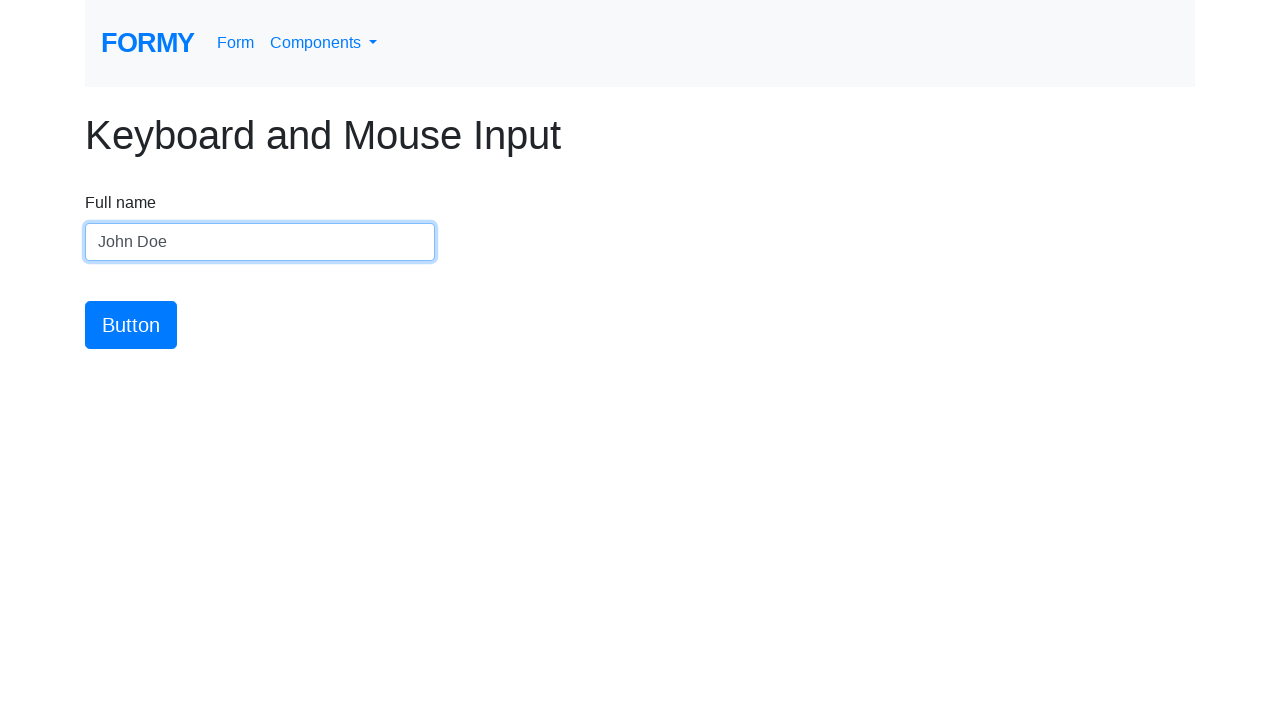

Clicked the submit button at (131, 325) on #button
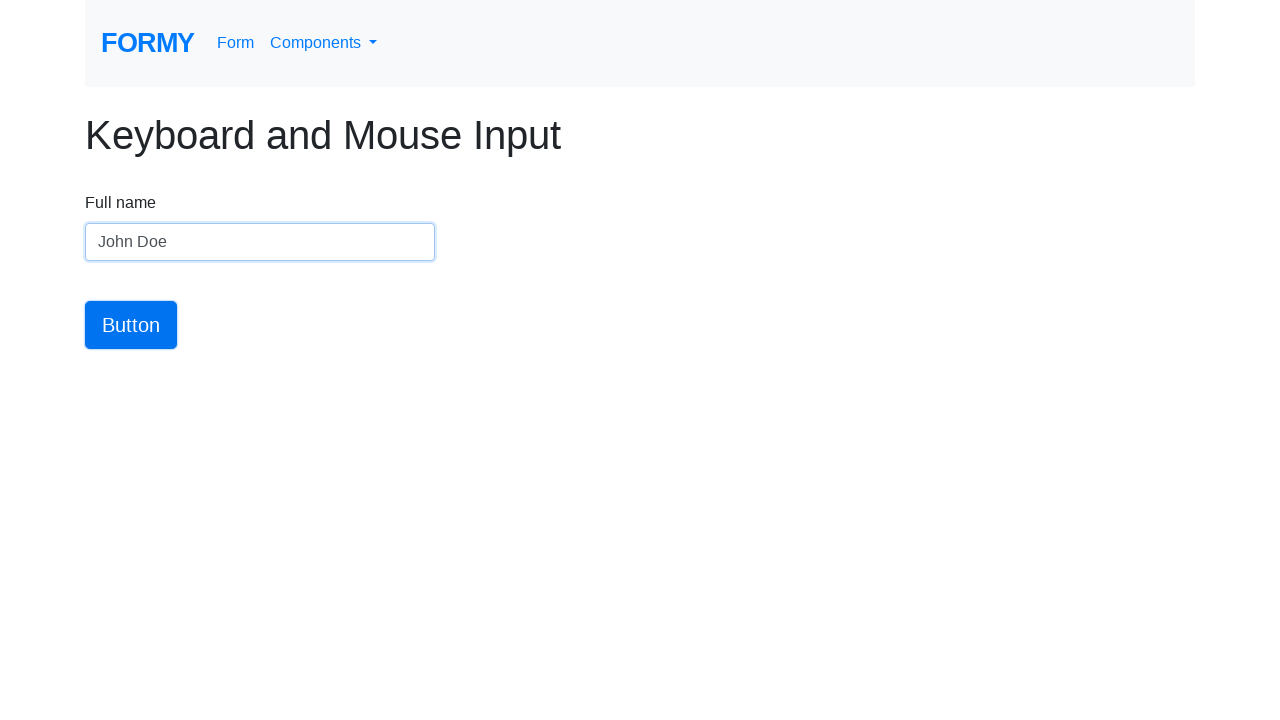

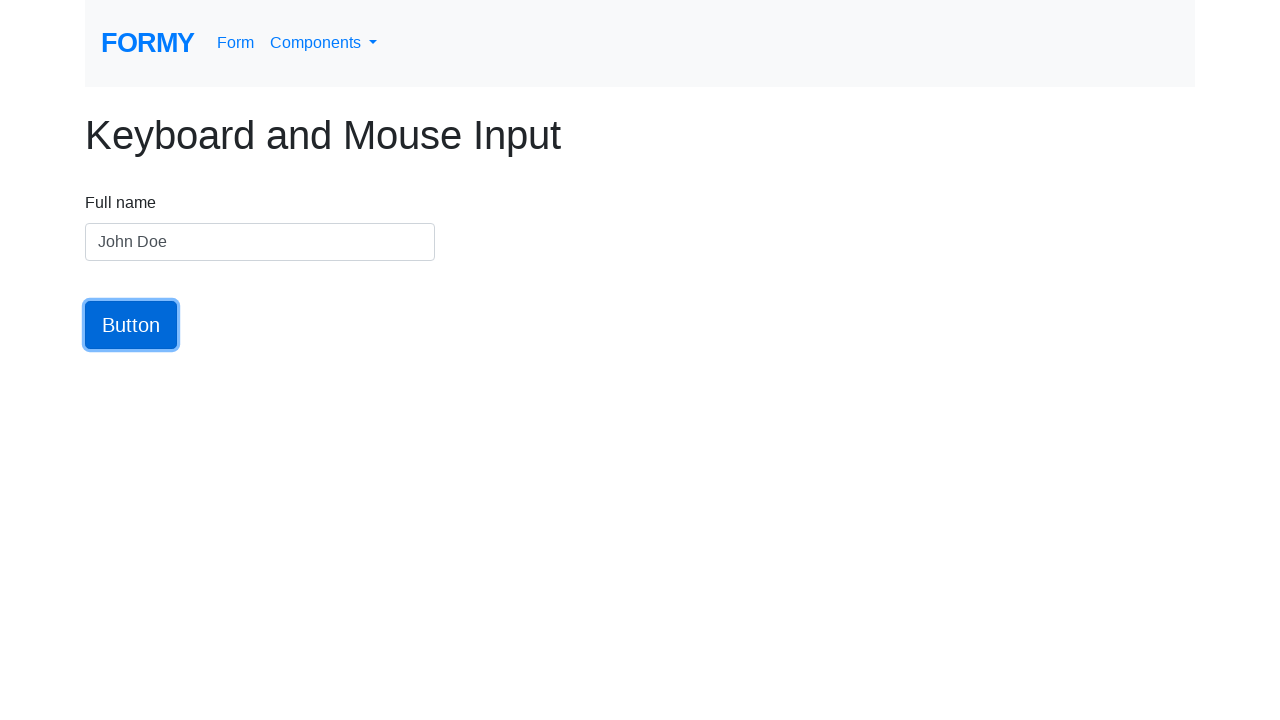